Tests download functionality by clicking the download button

Starting URL: https://demoqa.com/upload-download

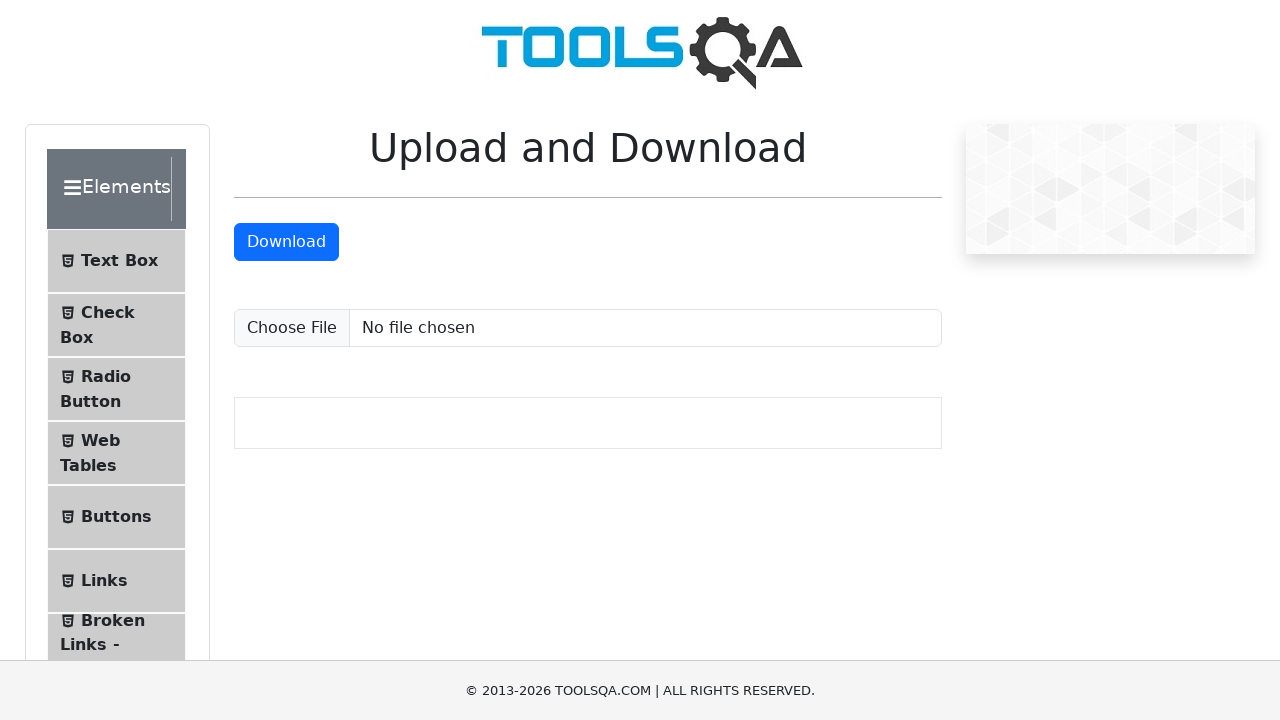

Clicked the download button at (286, 242) on #downloadButton
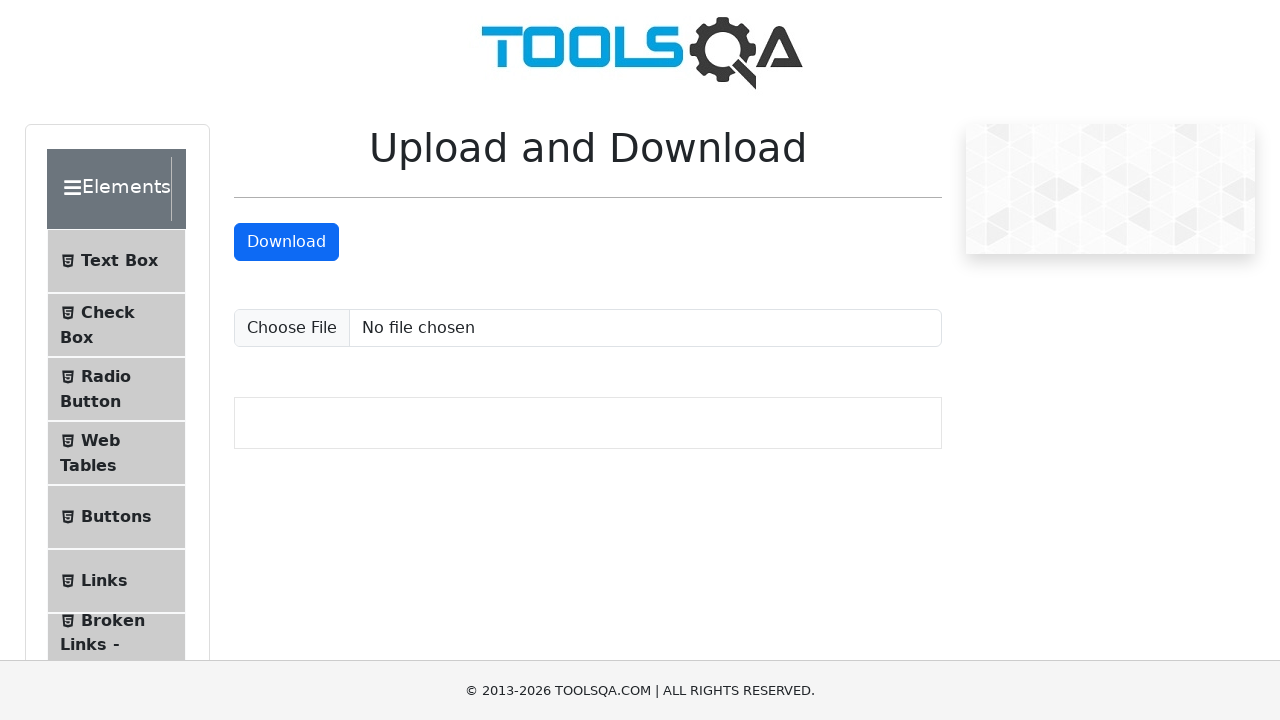

Waited 2 seconds for download to start
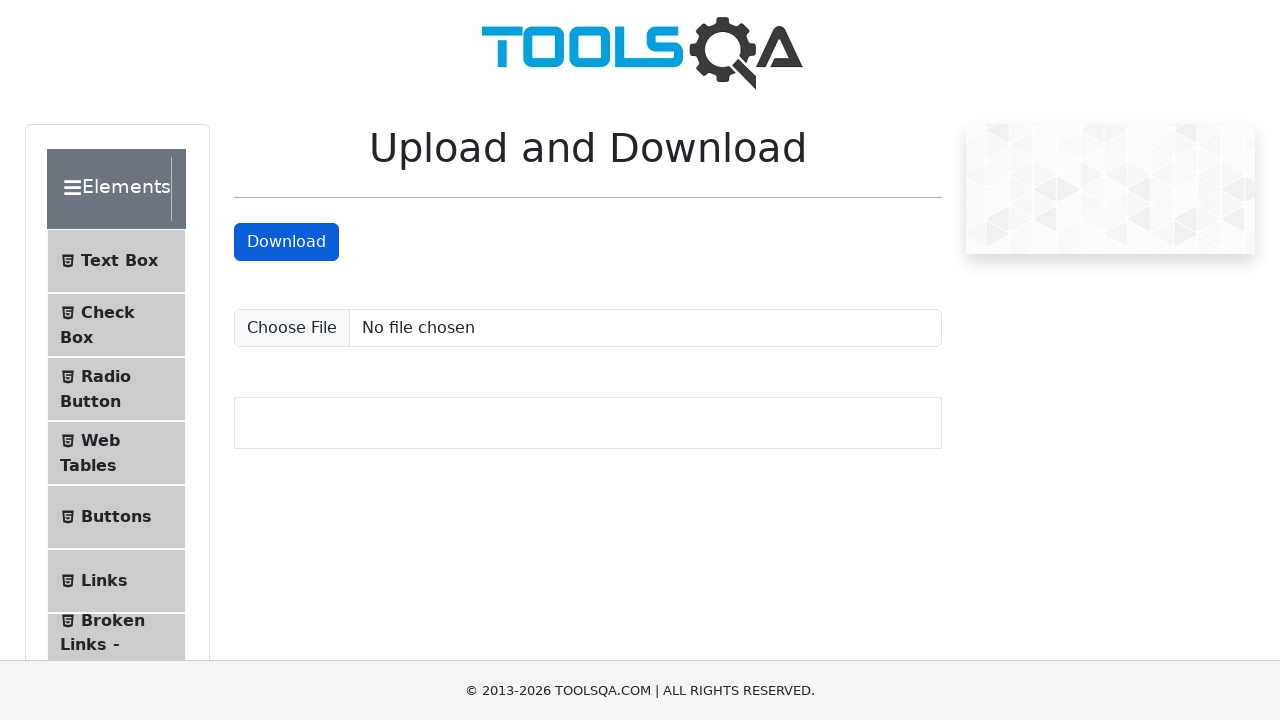

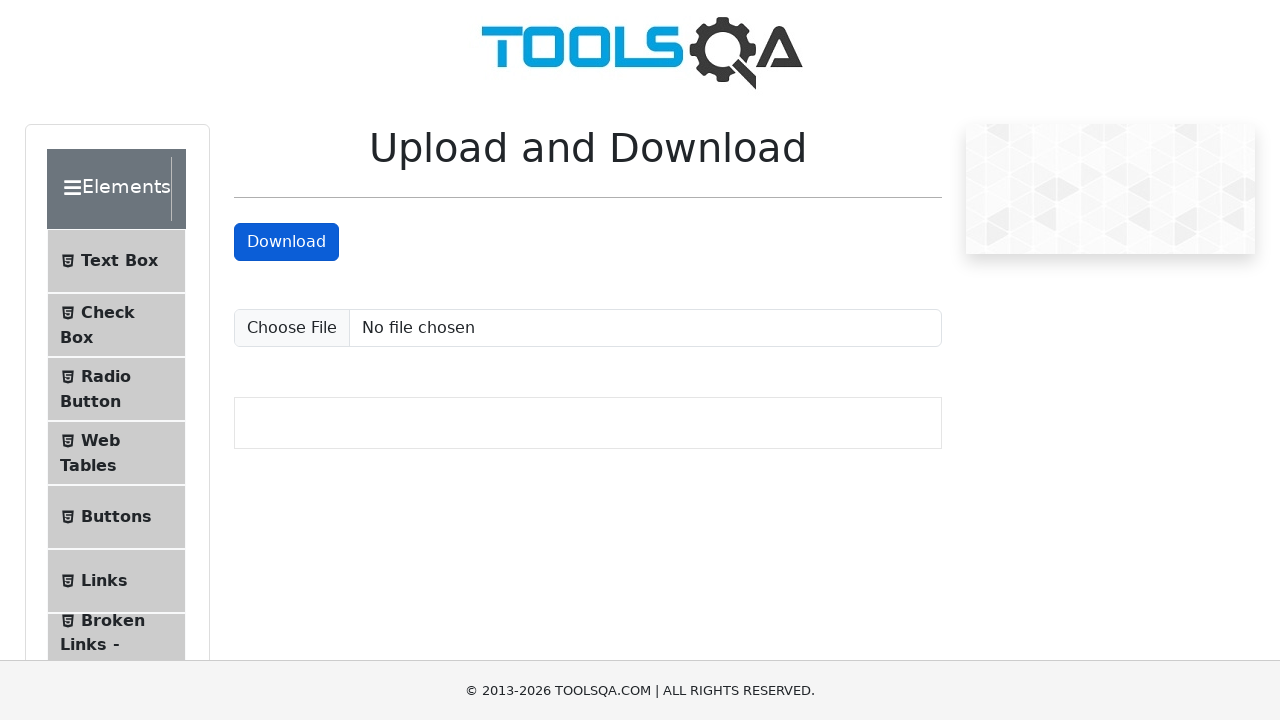